Tests drag and drop functionality by dragging an element and dropping it onto a target droppable area

Starting URL: https://crossbrowsertesting.github.io/drag-and-drop.html

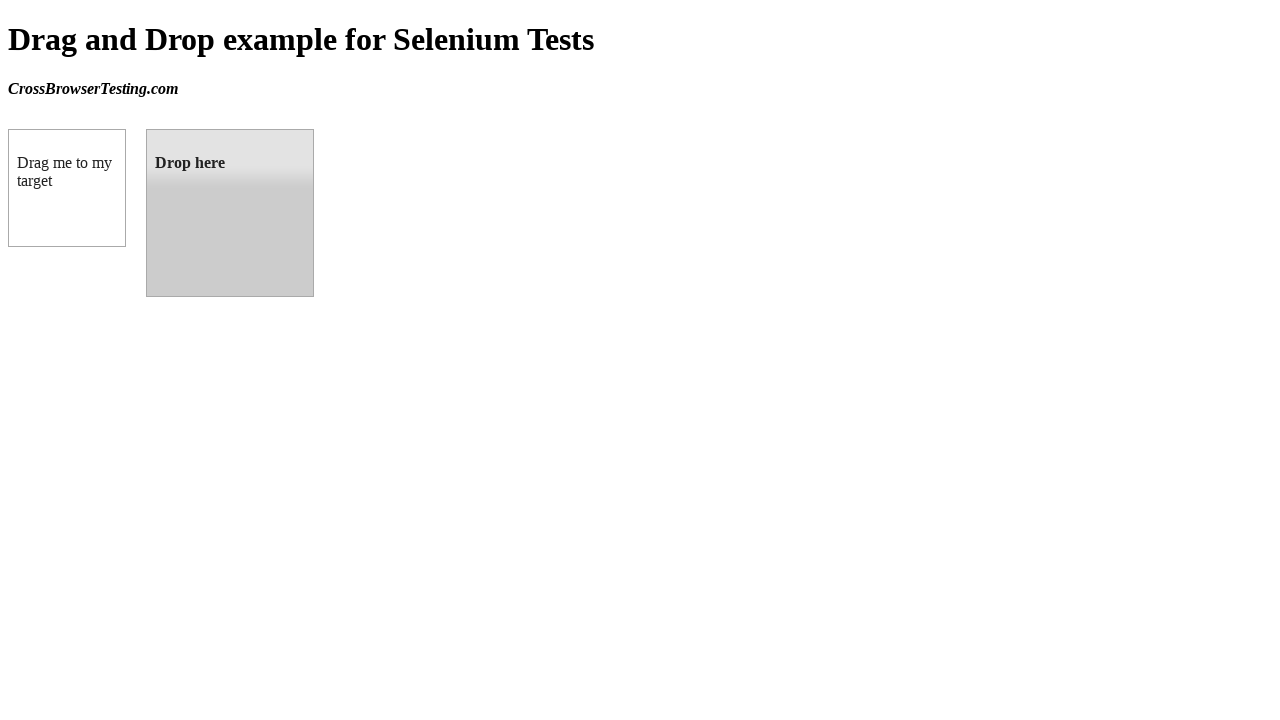

Navigated to drag and drop test page
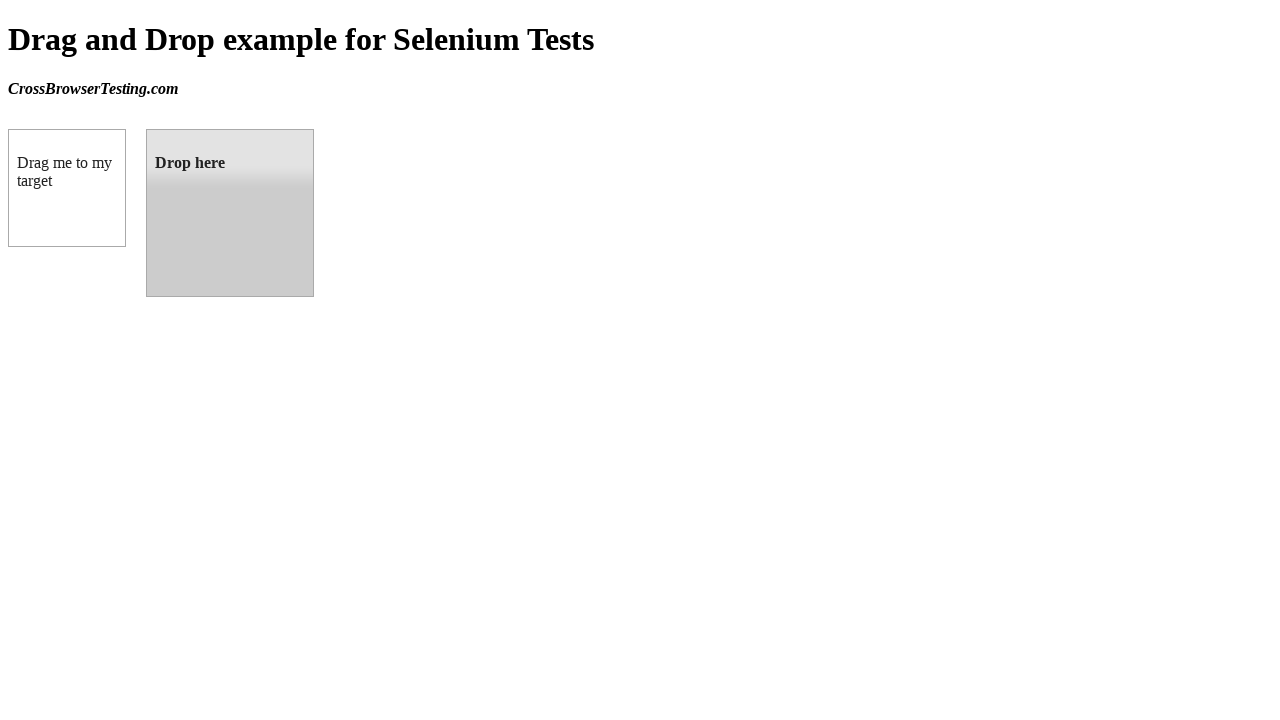

Dragged element from #draggable and dropped it onto #droppable target at (230, 213)
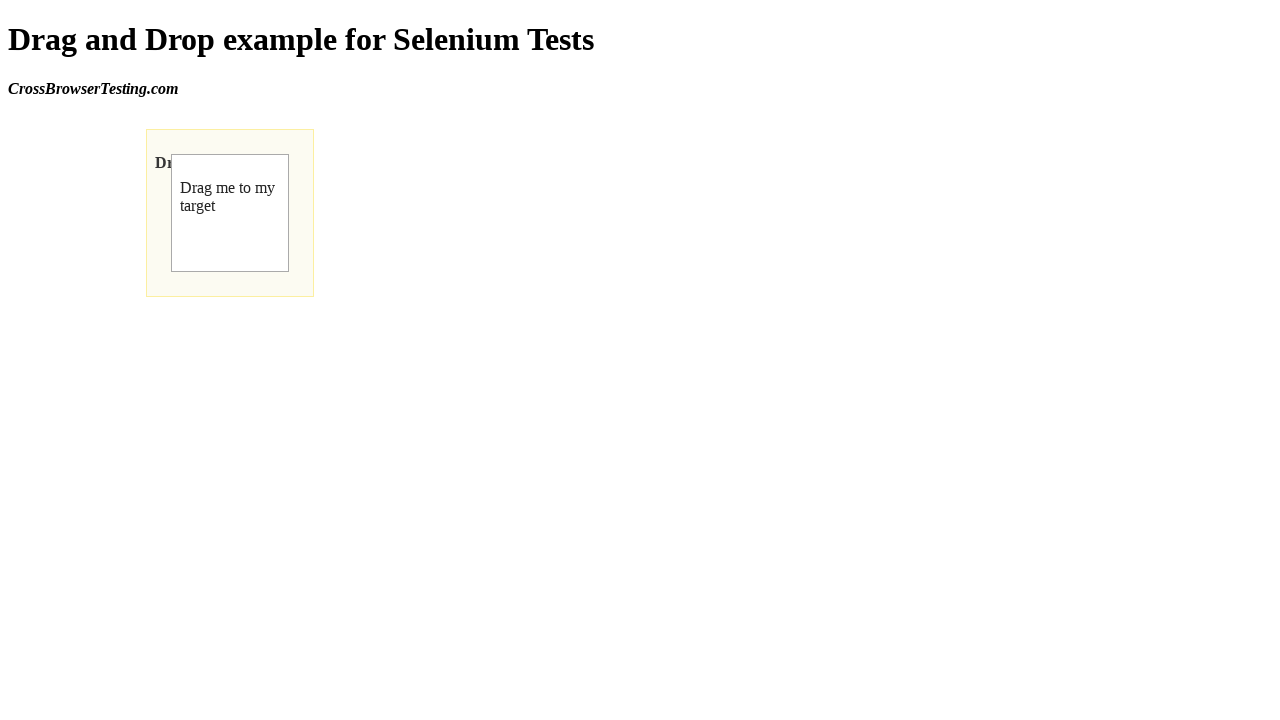

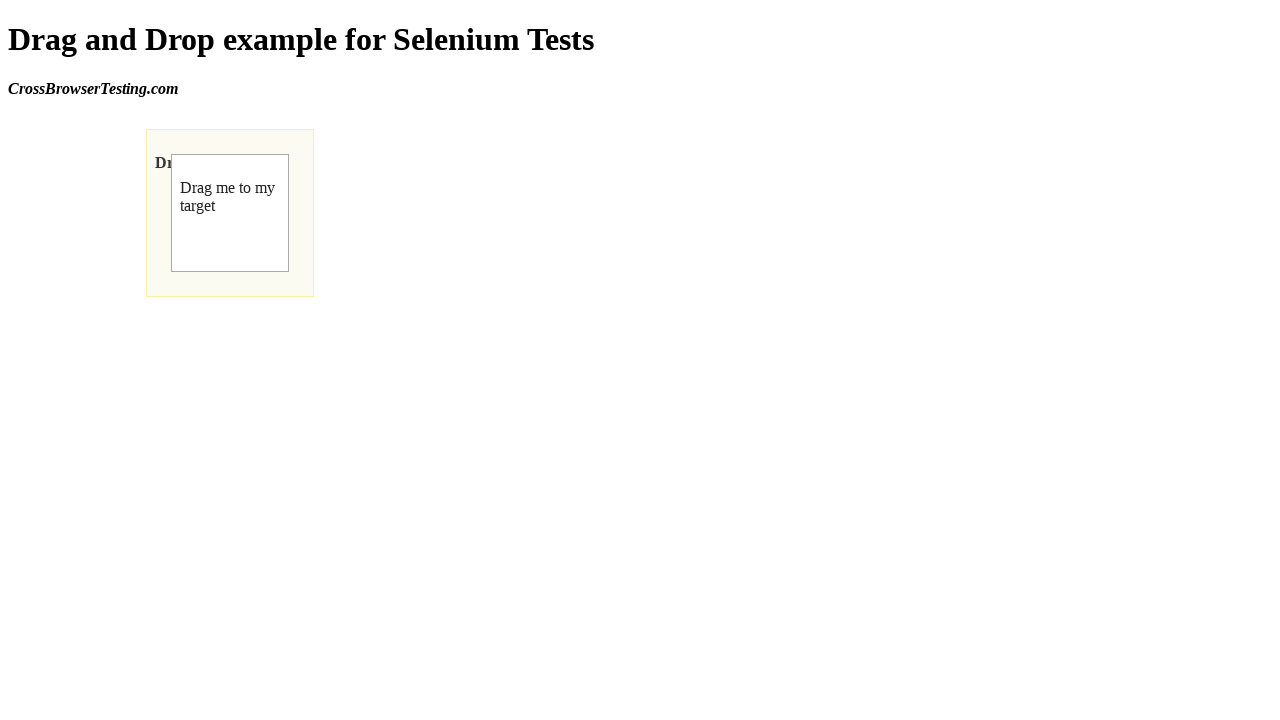